Tests that the Mercury Travels homepage loads correctly and verifies that the holiday destination category selector element is displayed on the page.

Starting URL: https://www.mercurytravels.co.in/

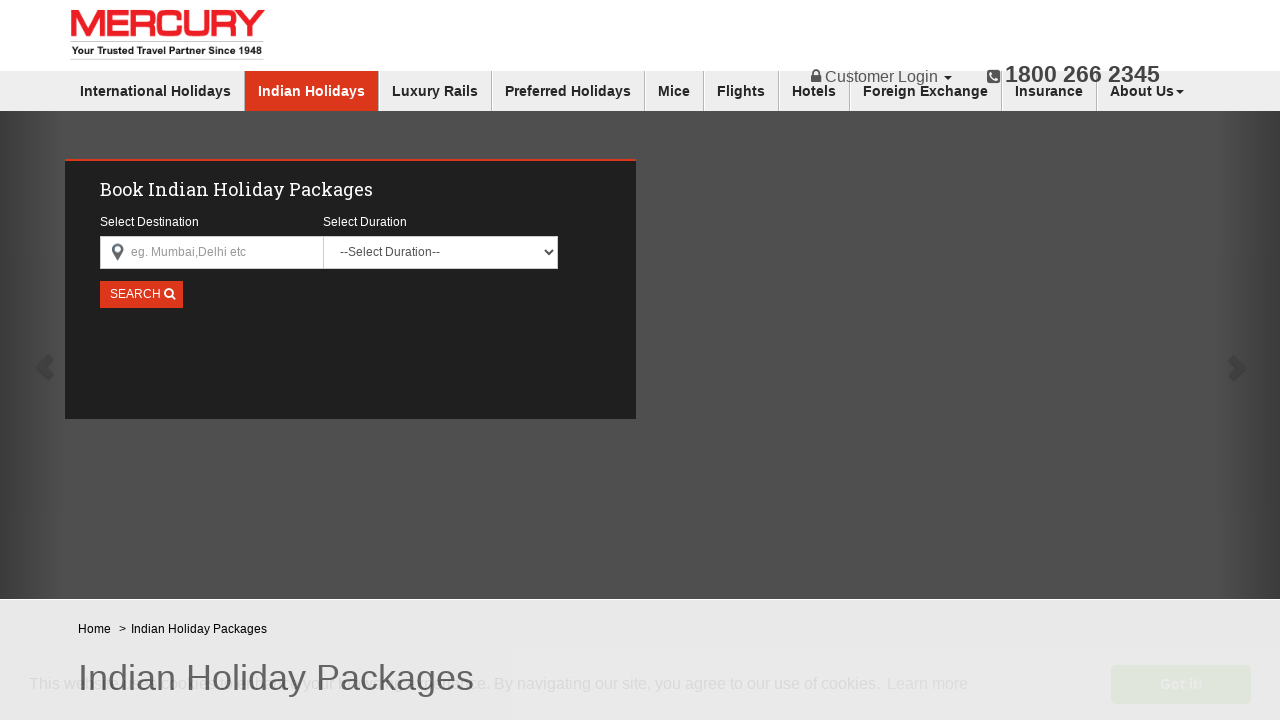

Waited for holiday destination category selector to be visible
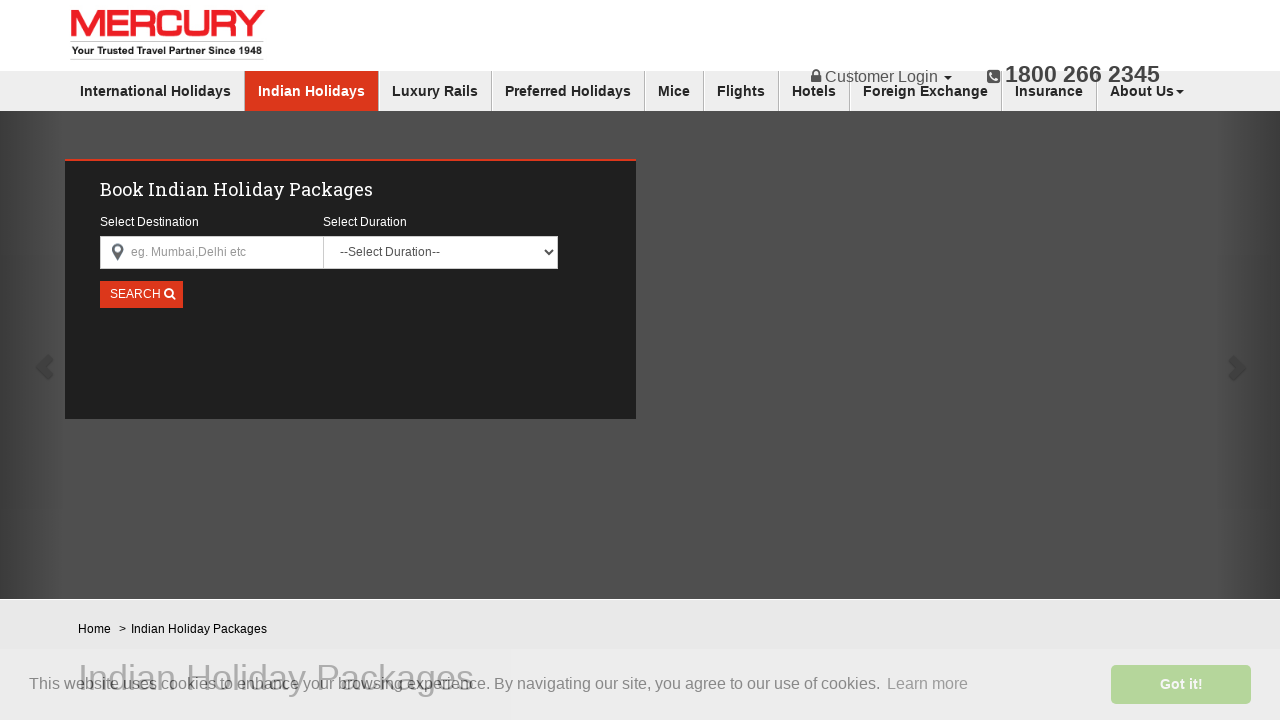

Verified that the holiday destination category selector element is displayed on the page
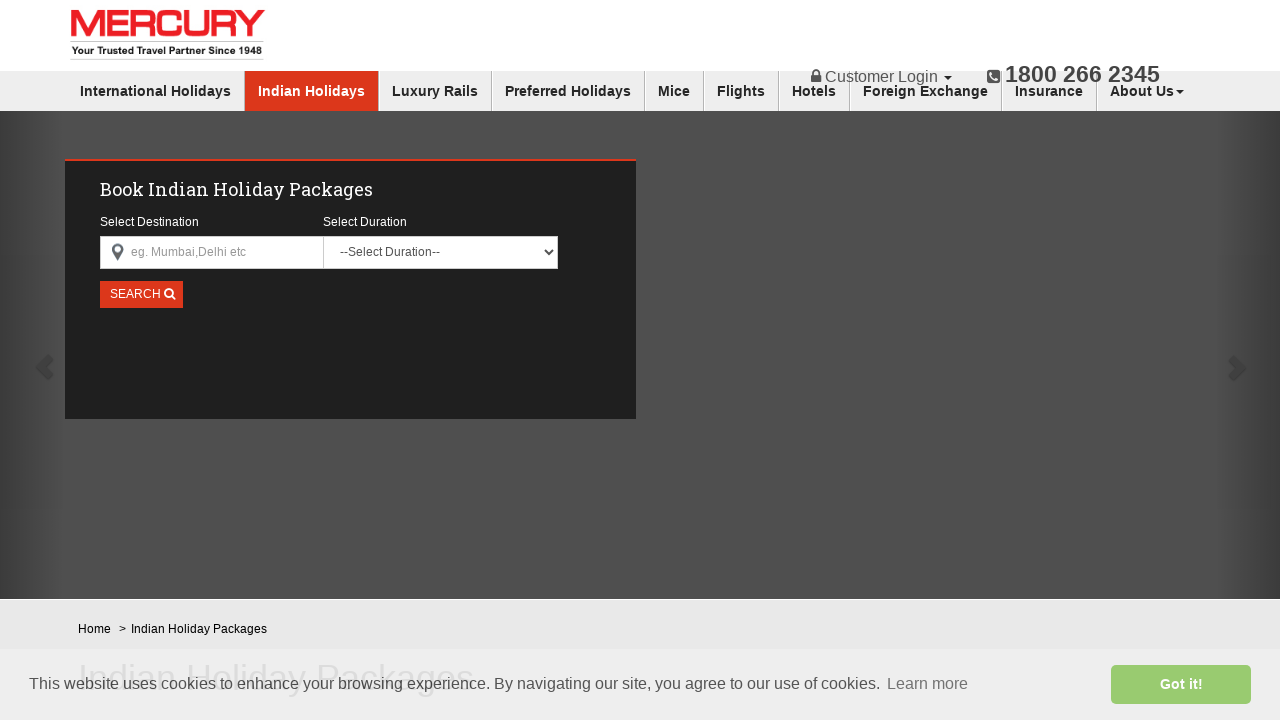

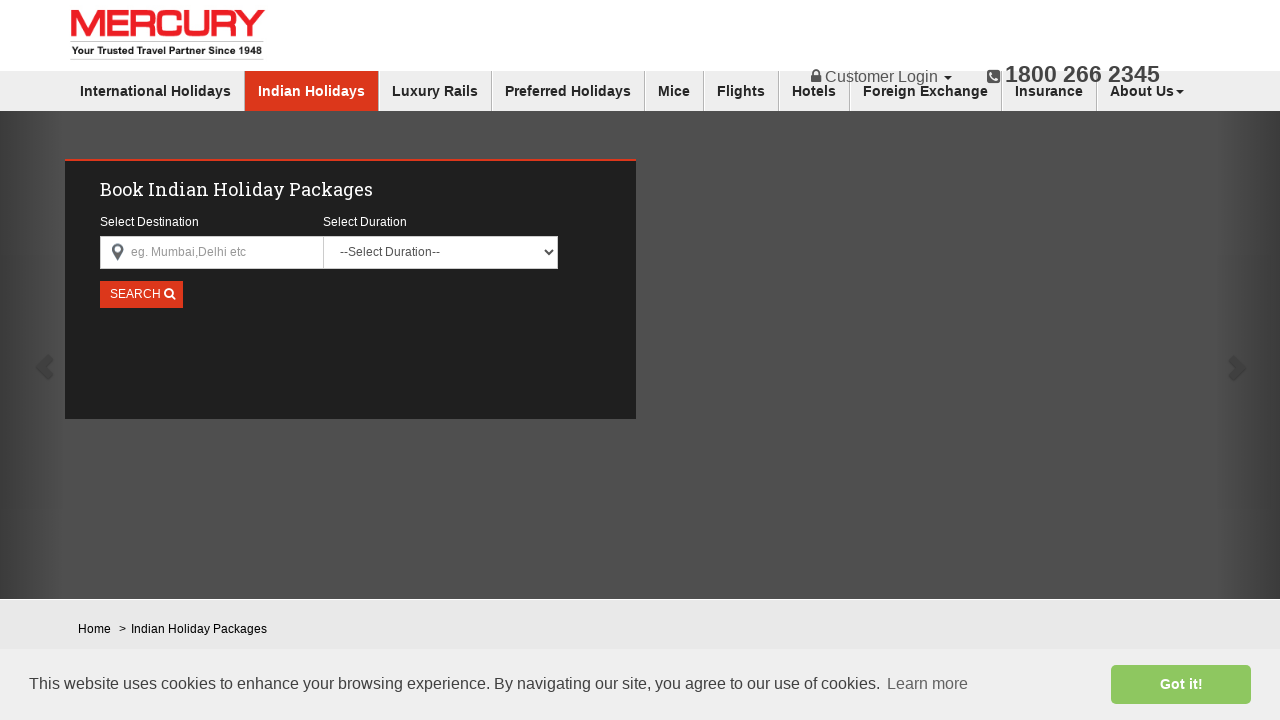